Navigates to the SRS Booking website homepage and verifies the page loads successfully

Starting URL: https://www.srsbooking.com

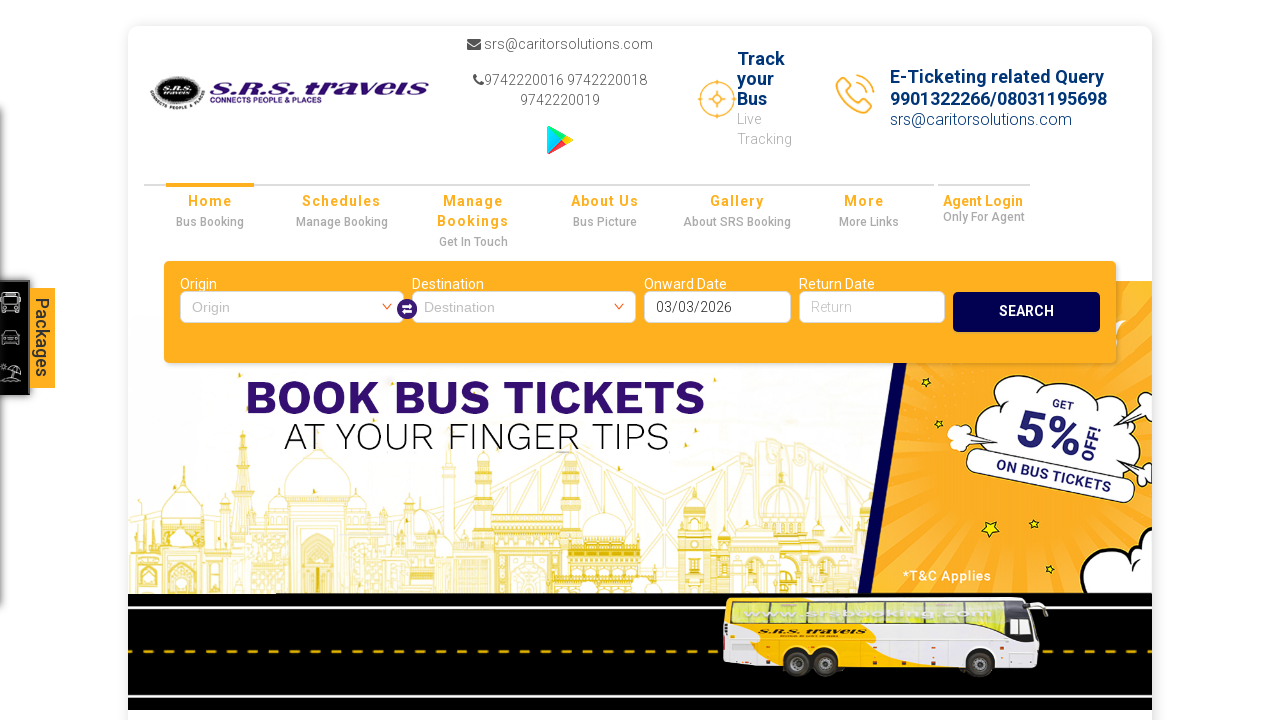

Waited for DOM content to load on SRS Booking homepage
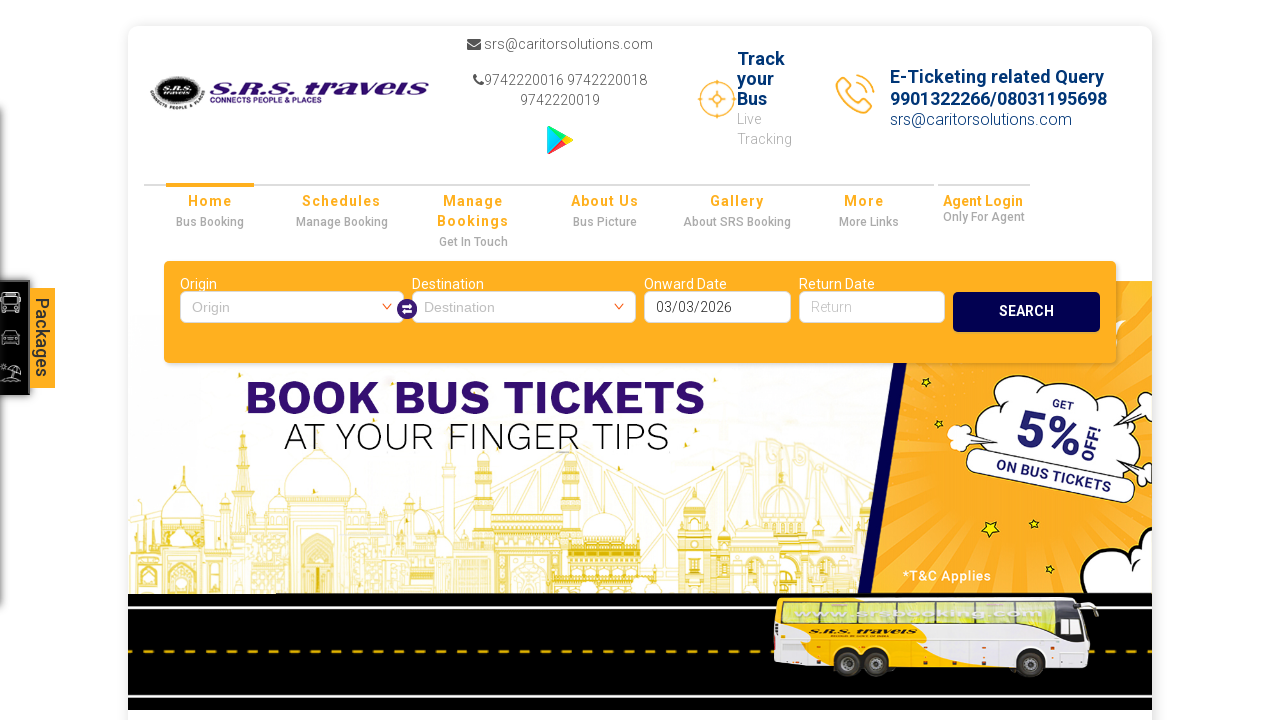

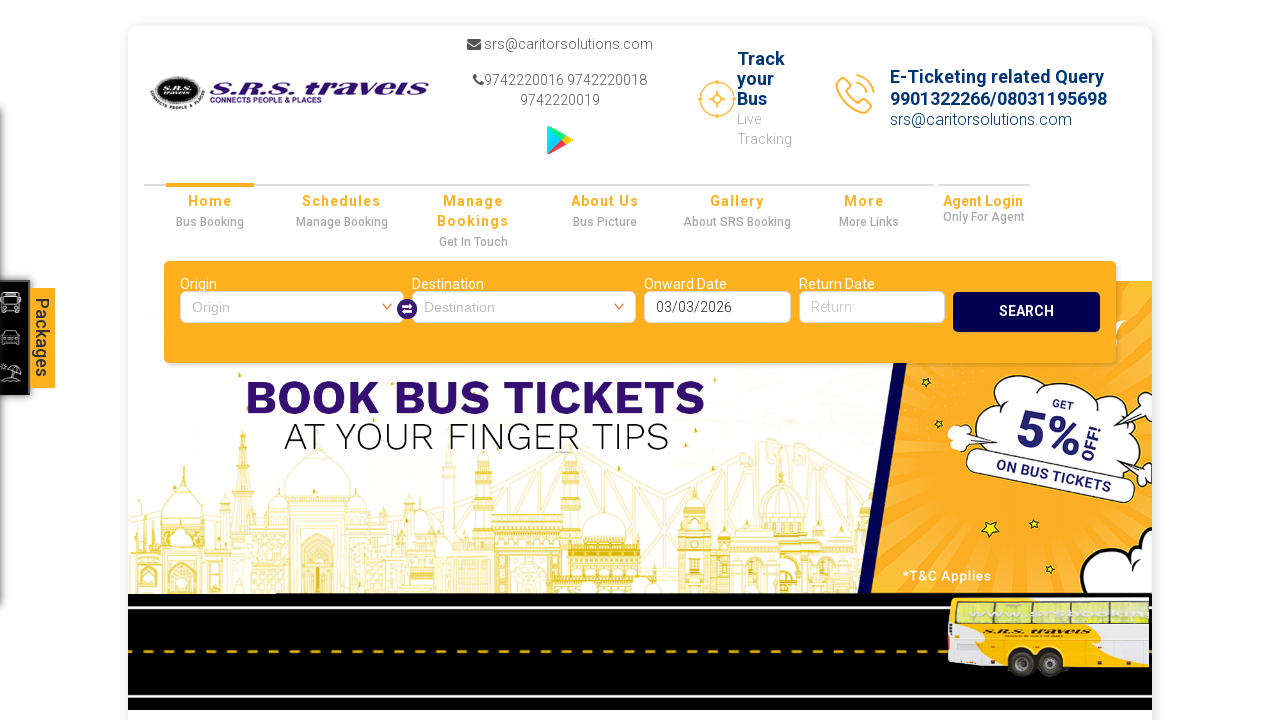